Tests dynamic controls by verifying a textbox is initially disabled, clicking Enable button, and confirming the textbox becomes enabled

Starting URL: https://the-internet.herokuapp.com/dynamic_controls

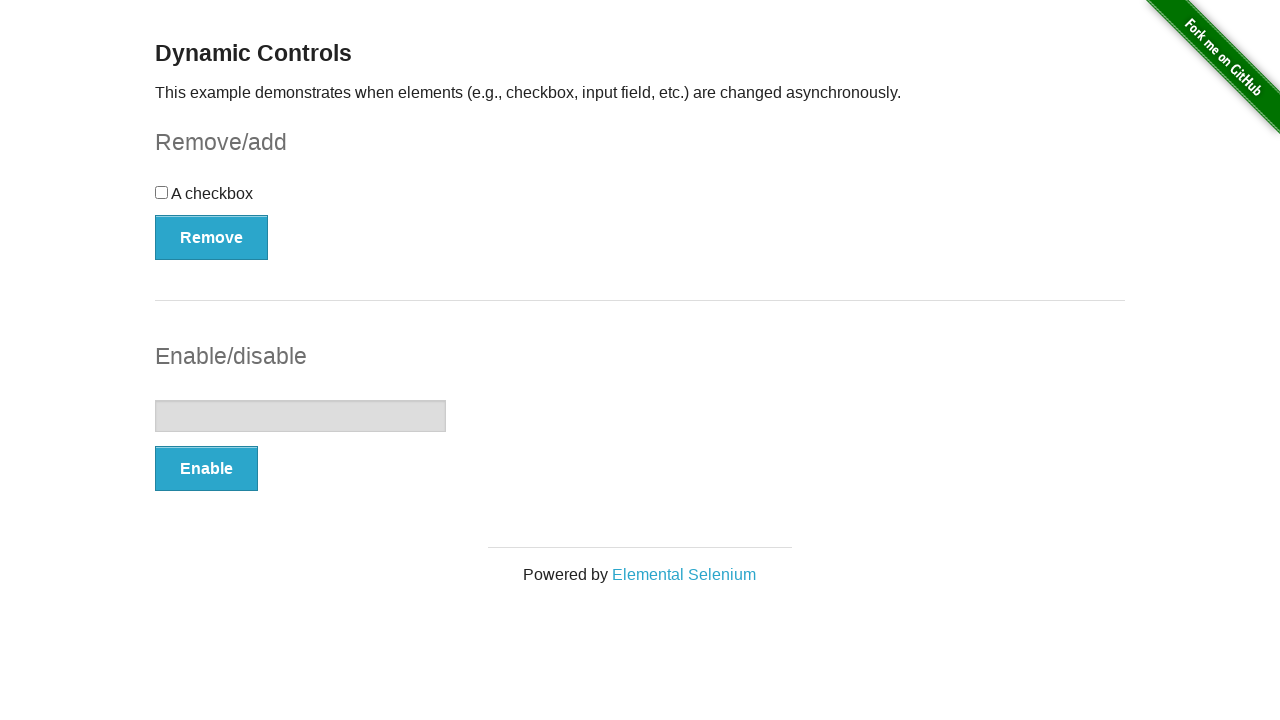

Located the textbox element
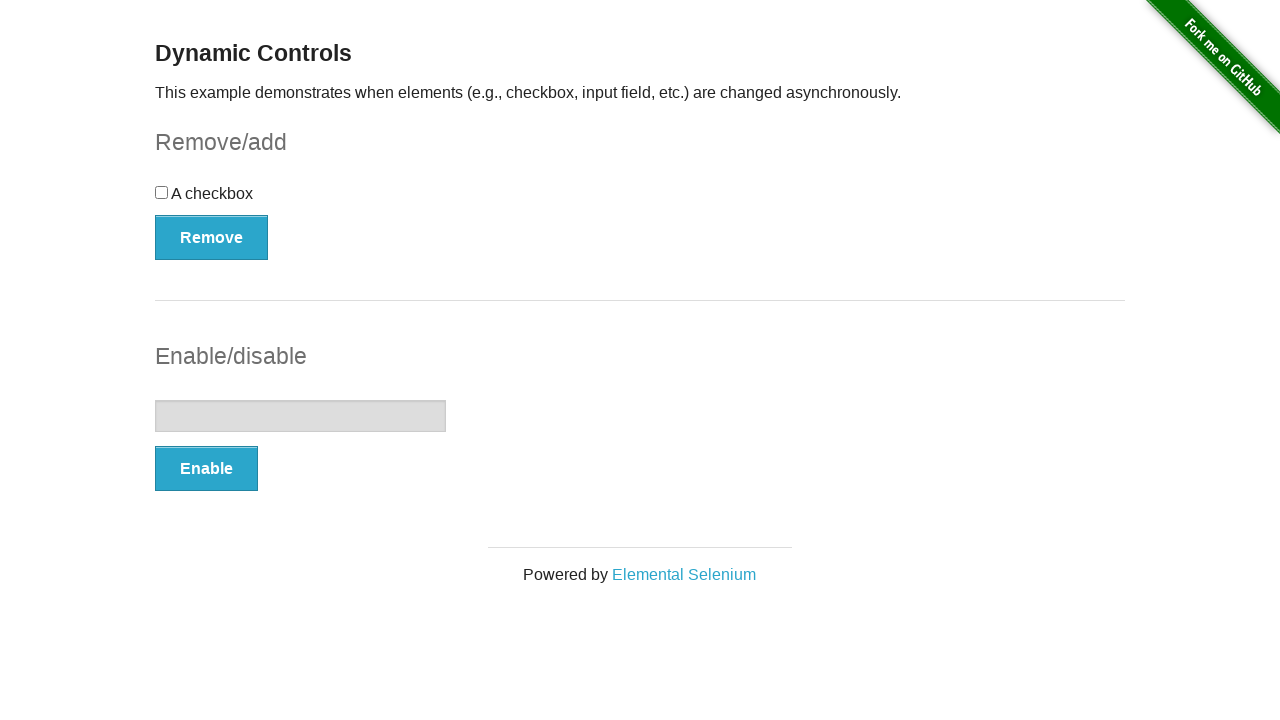

Verified textbox is initially disabled
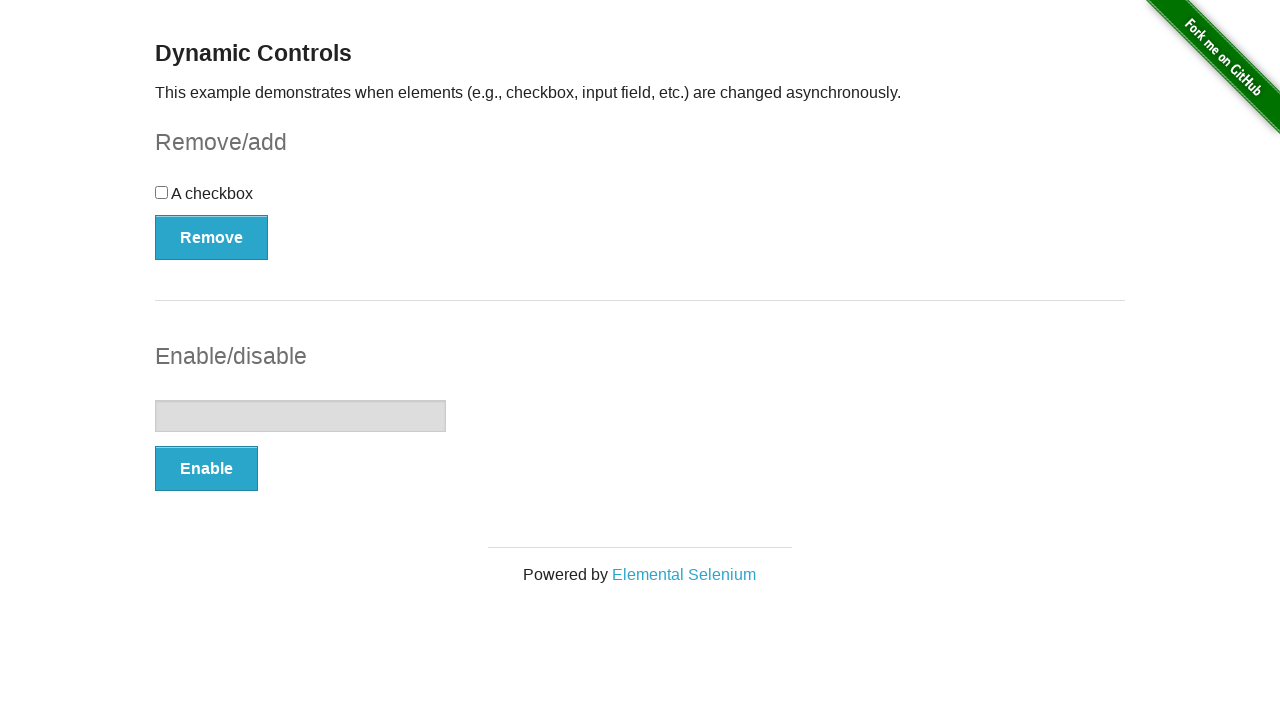

Clicked Enable button at (206, 469) on text='Enable'
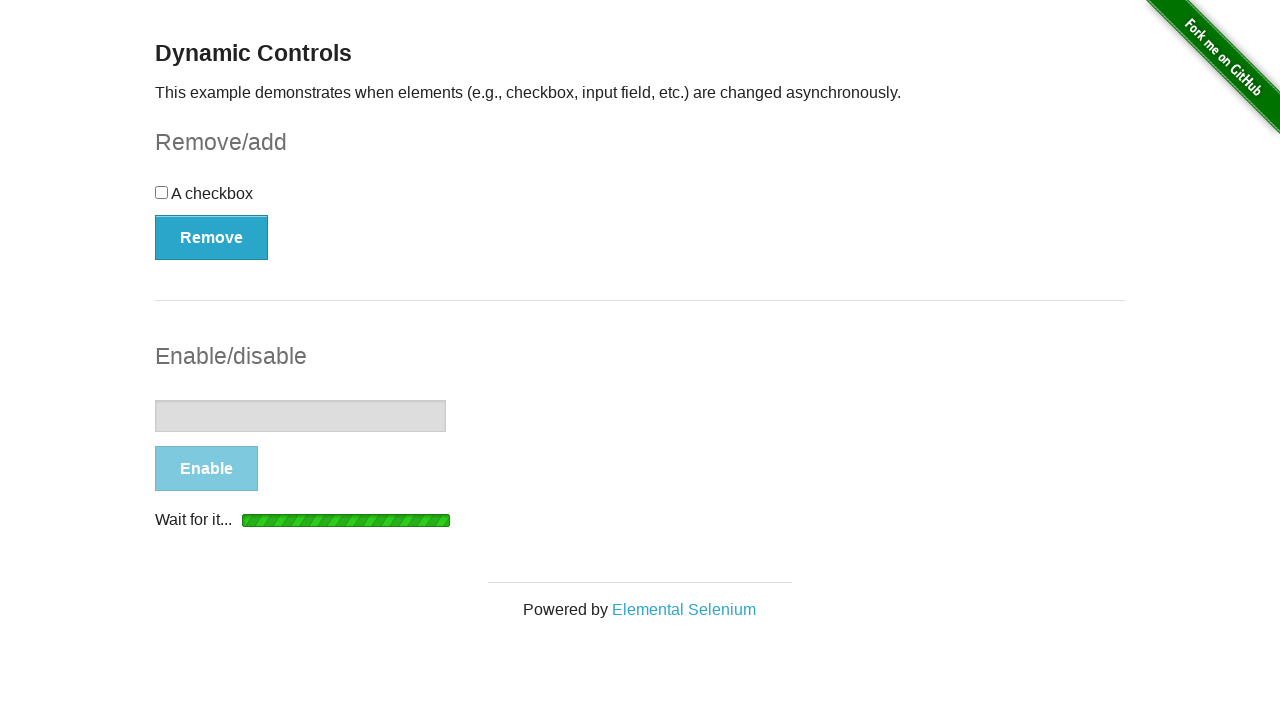

Waited for textbox to become enabled
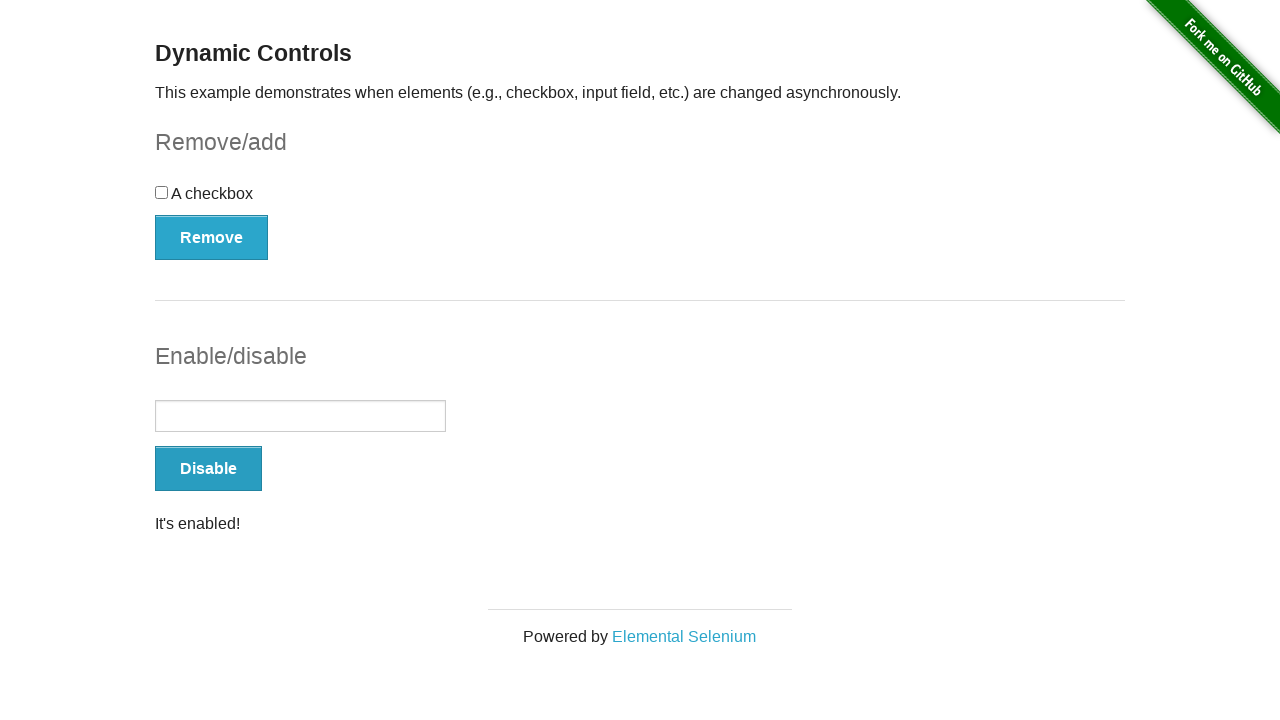

Verified "It's enabled!" message is displayed
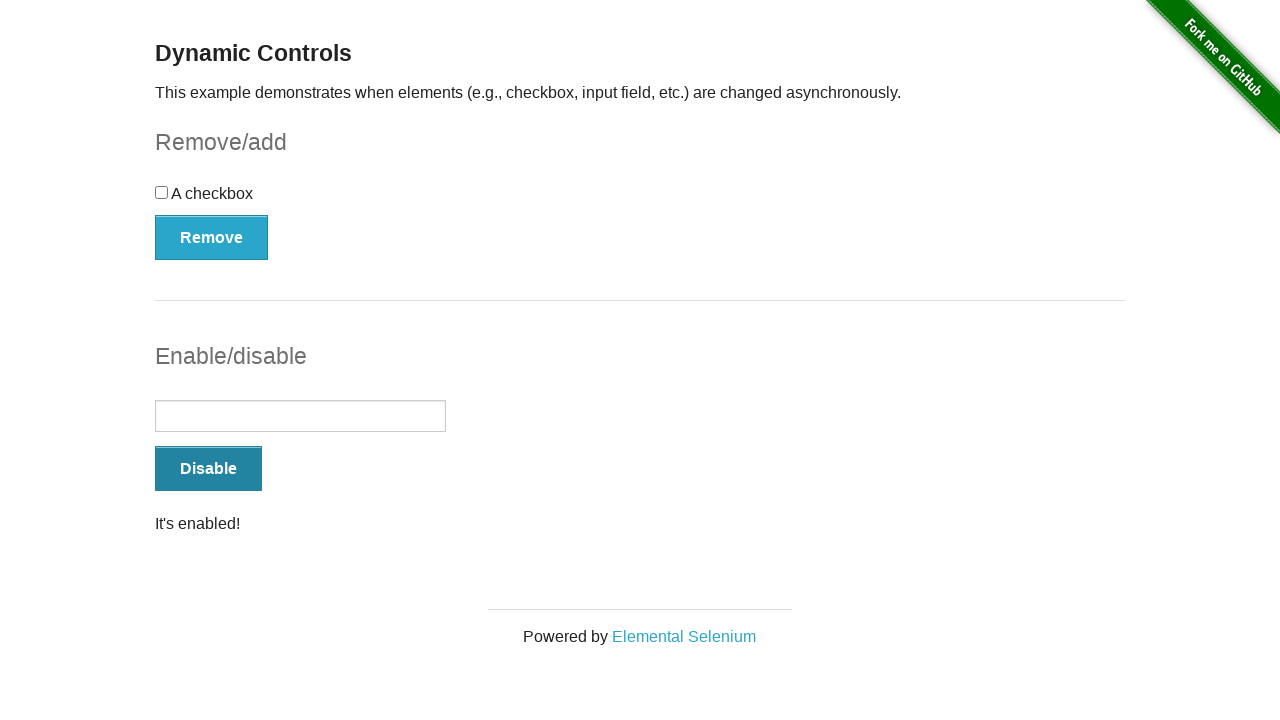

Verified textbox is now enabled
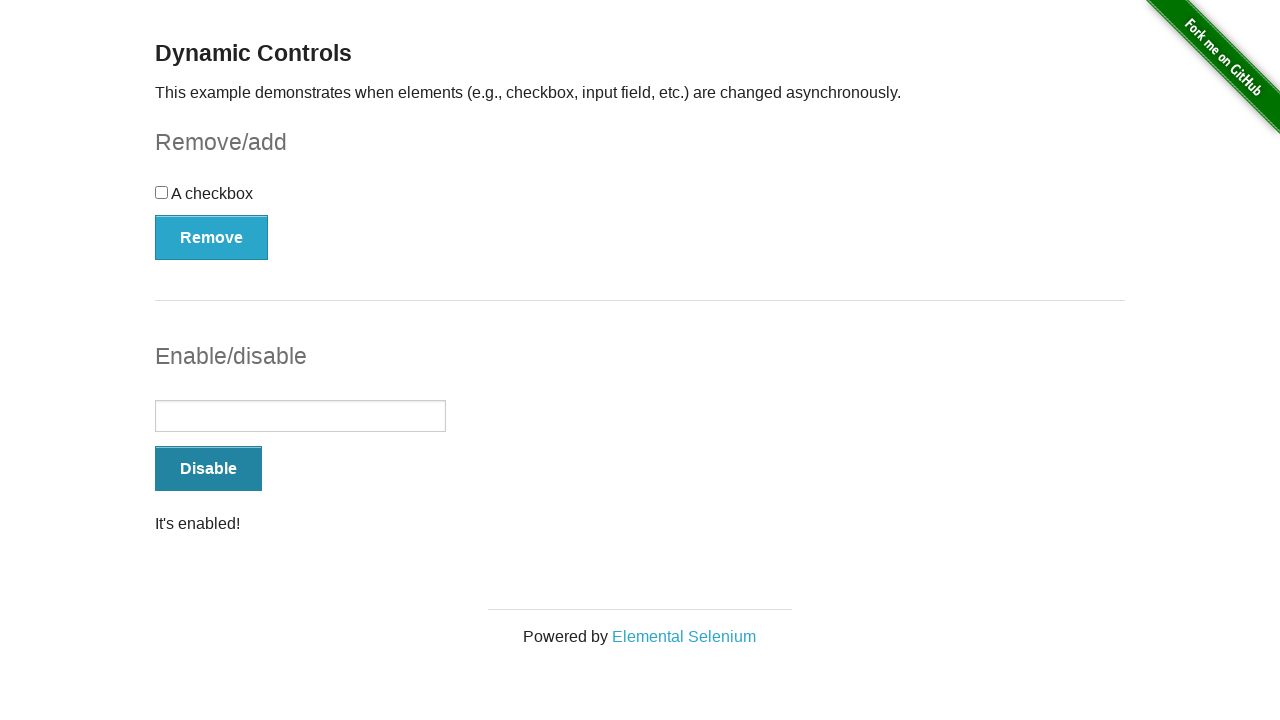

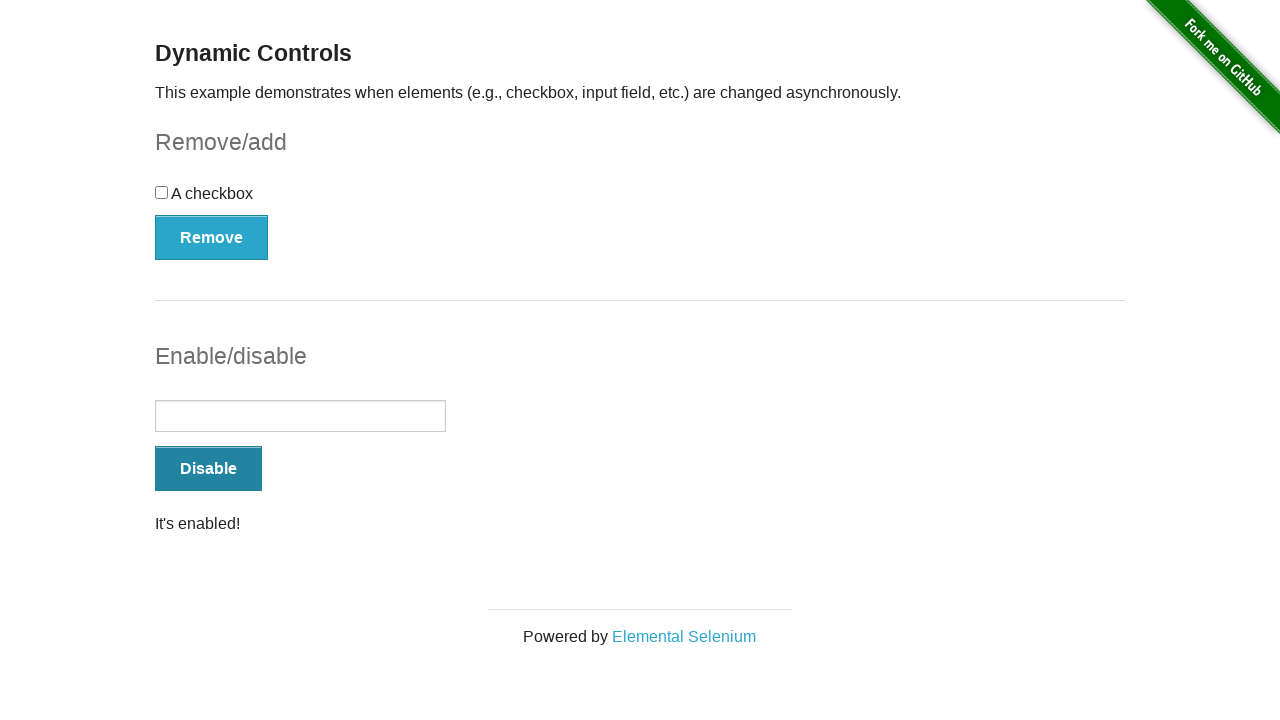